Tests various dropdown selection interactions on a form page, including selecting favorite tool, country, city, course, and language options

Starting URL: https://www.leafground.com/select.xhtml

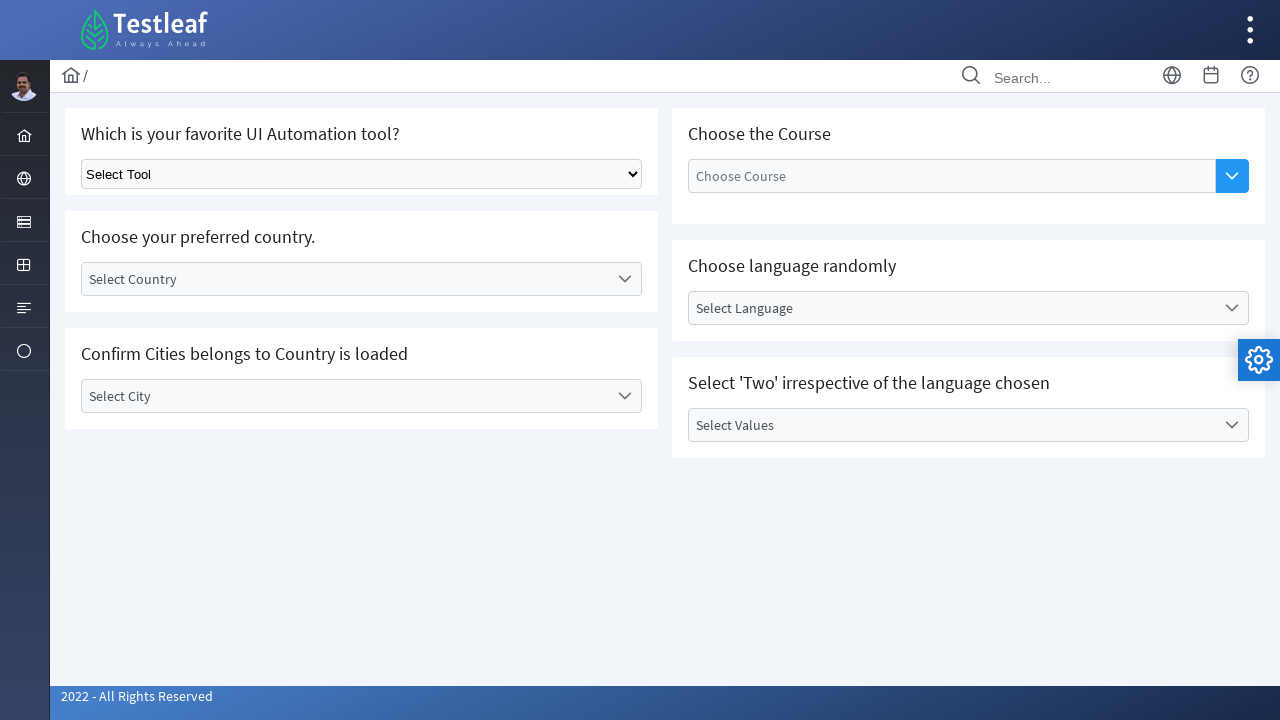

Selected 'Selenium' from favorite tool dropdown on .ui-selectonemenu >> nth=0
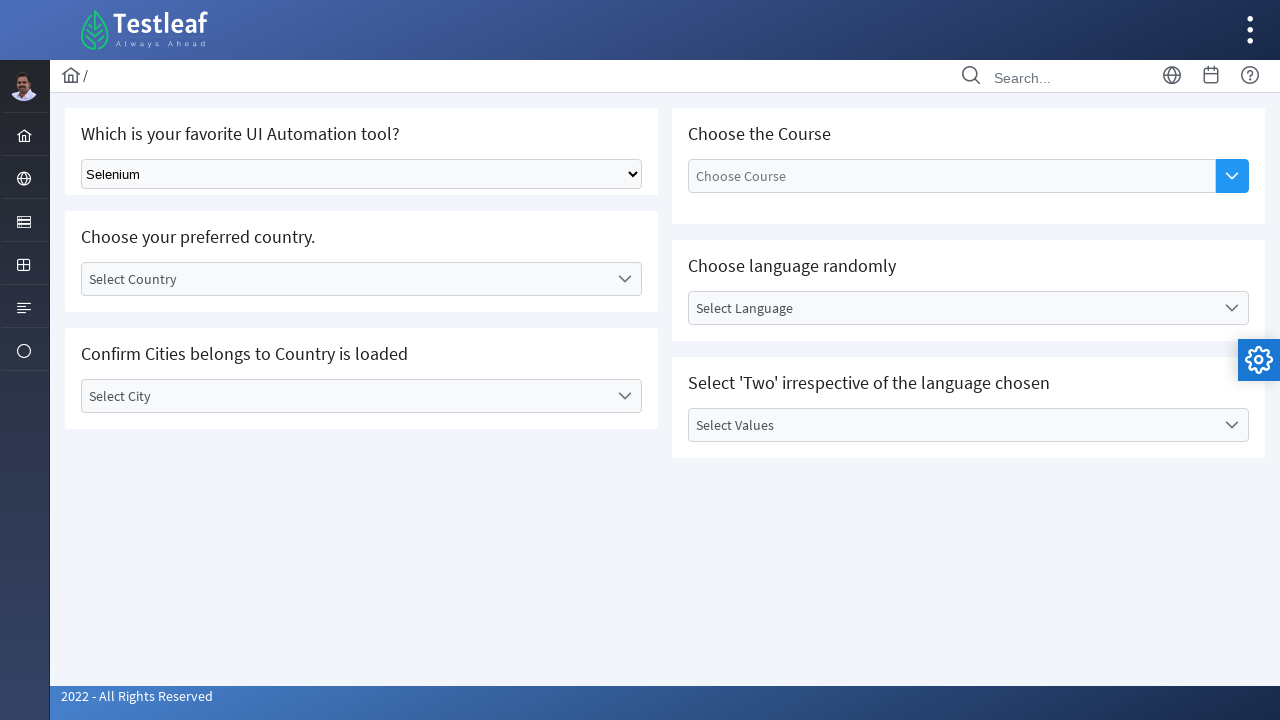

Clicked country dropdown label to open dropdown at (345, 279) on #j_idt87\:country_label
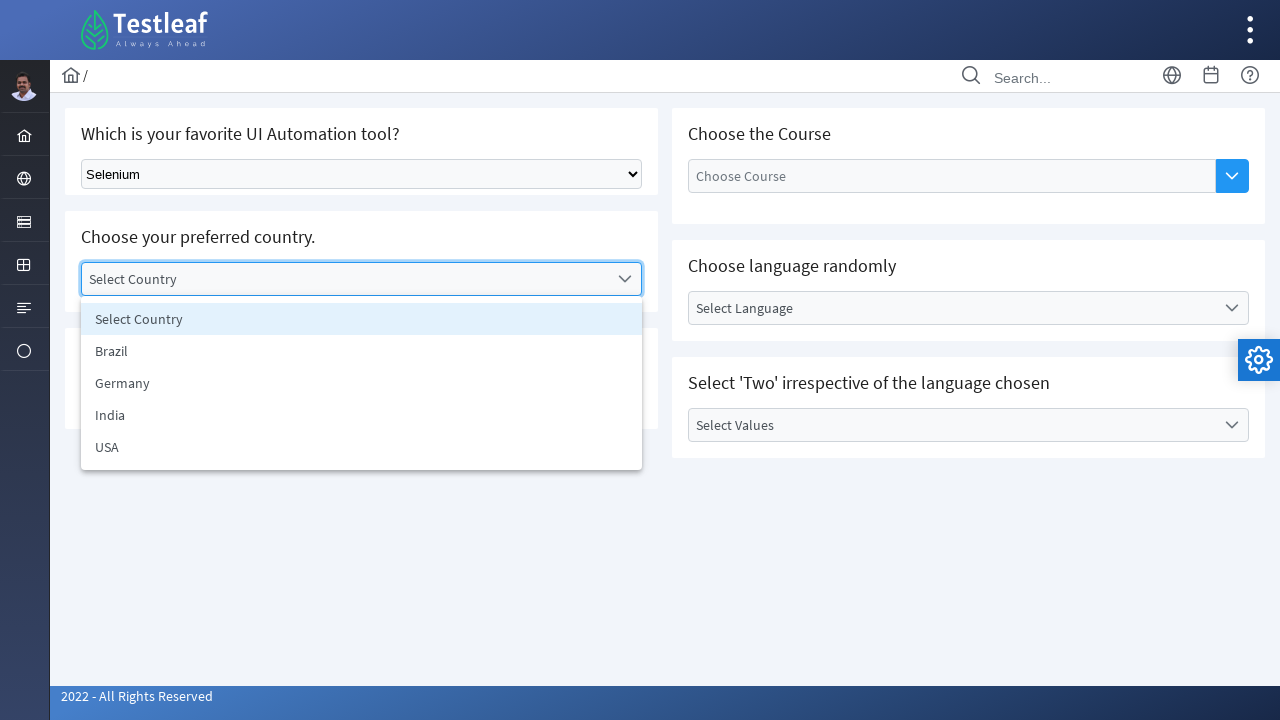

Selected 'India' from country dropdown at (362, 415) on li:has-text('India')
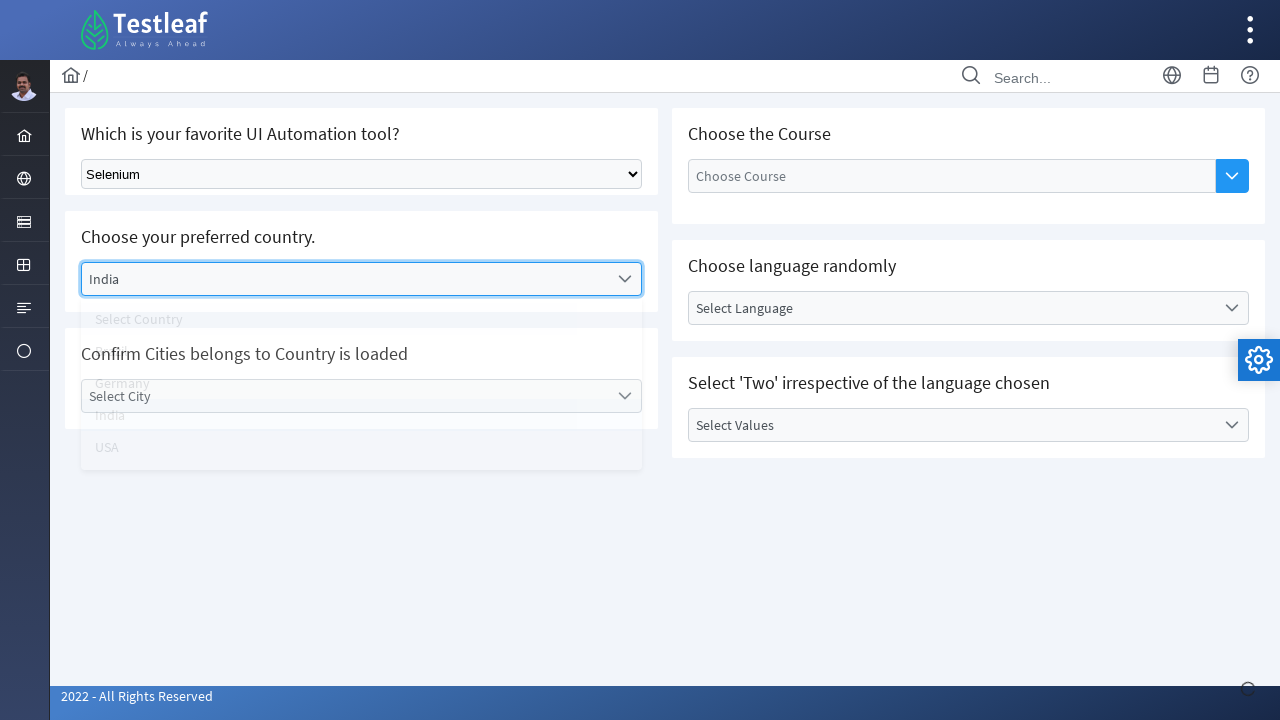

Waited for city dropdown to be enabled
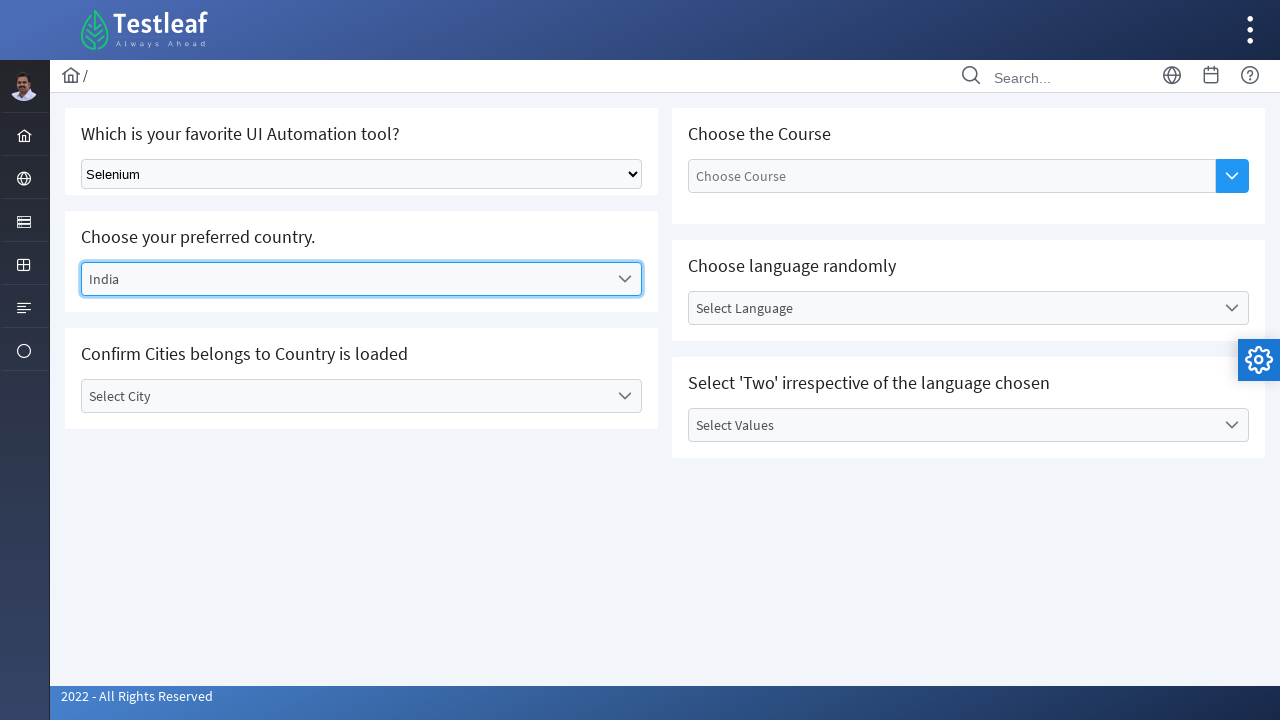

Clicked city dropdown label to open dropdown at (345, 396) on #j_idt87\:city_label
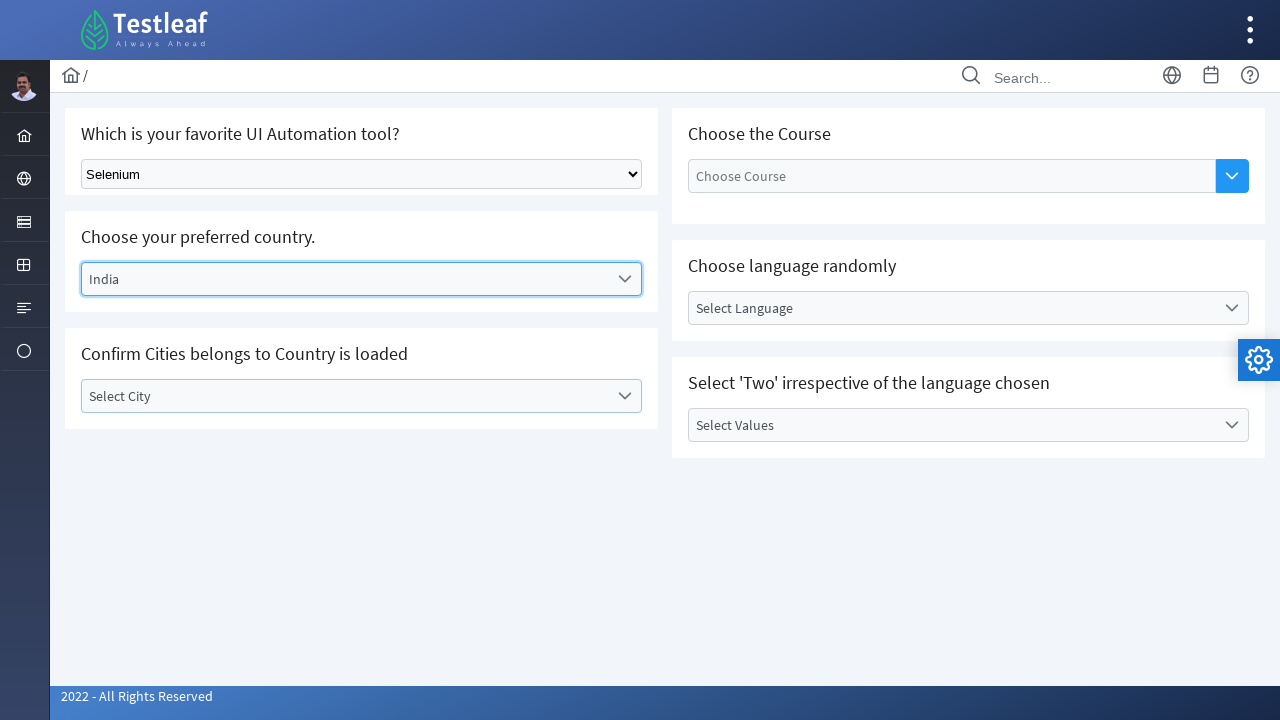

Selected 'Chennai' from city dropdown at (362, 500) on [id='j_idt87:city_items'] li:has-text('Chennai')
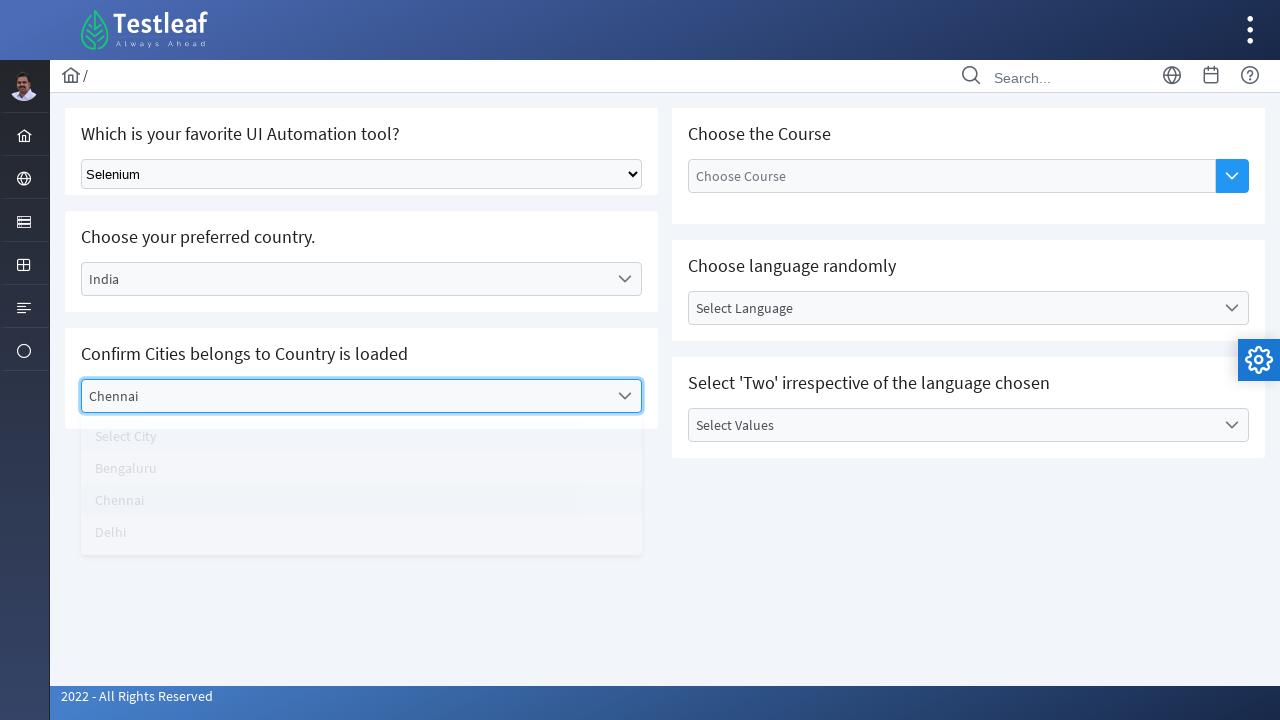

Clicked autocomplete dropdown button to open course dropdown at (1232, 176) on .ui-autocomplete-dropdown
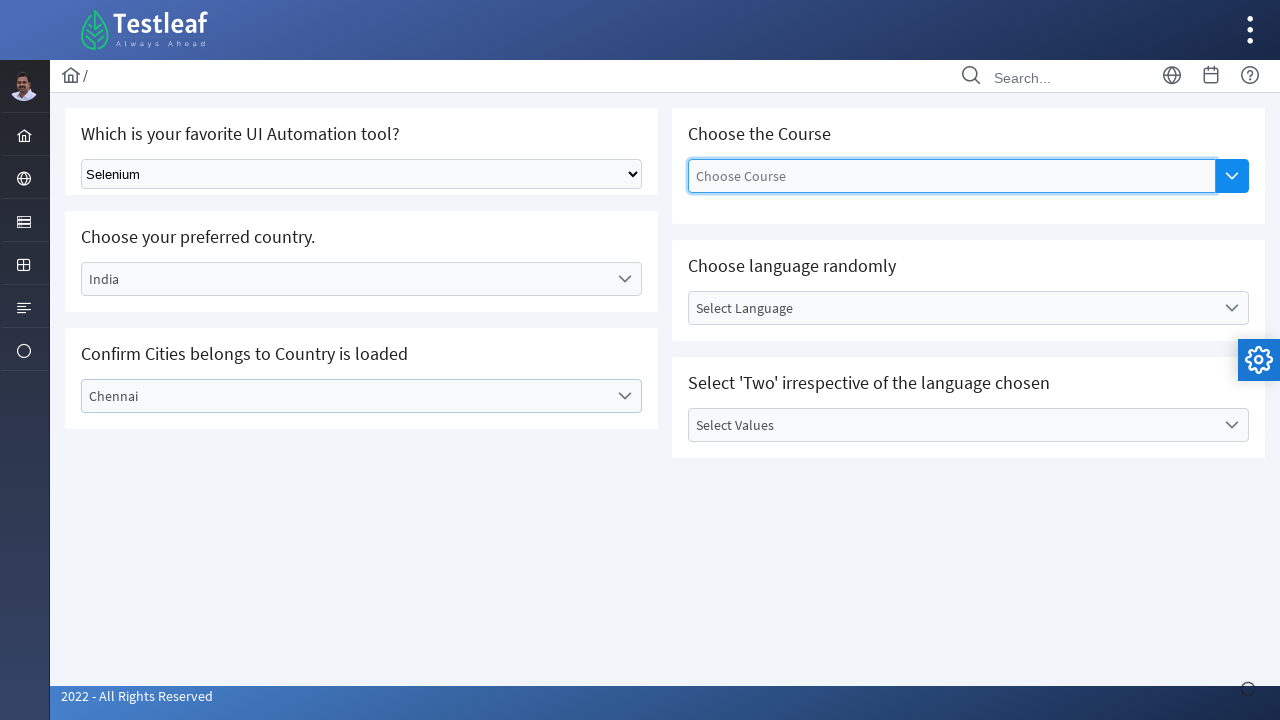

Selected 'Selenium WebDriver' from course autocomplete dropdown at (952, 295) on [id='j_idt87:auto-complete_panel'] li:has-text('Selenium WebDriver')
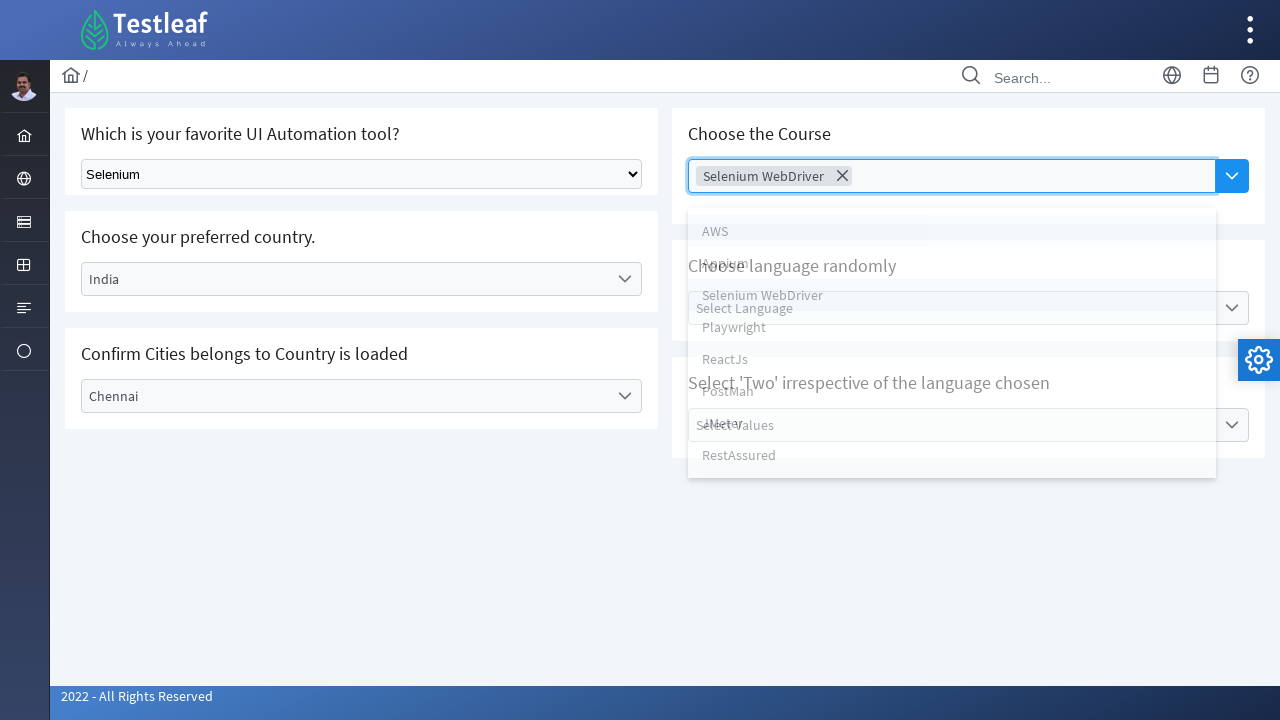

Waited before removing selected course token
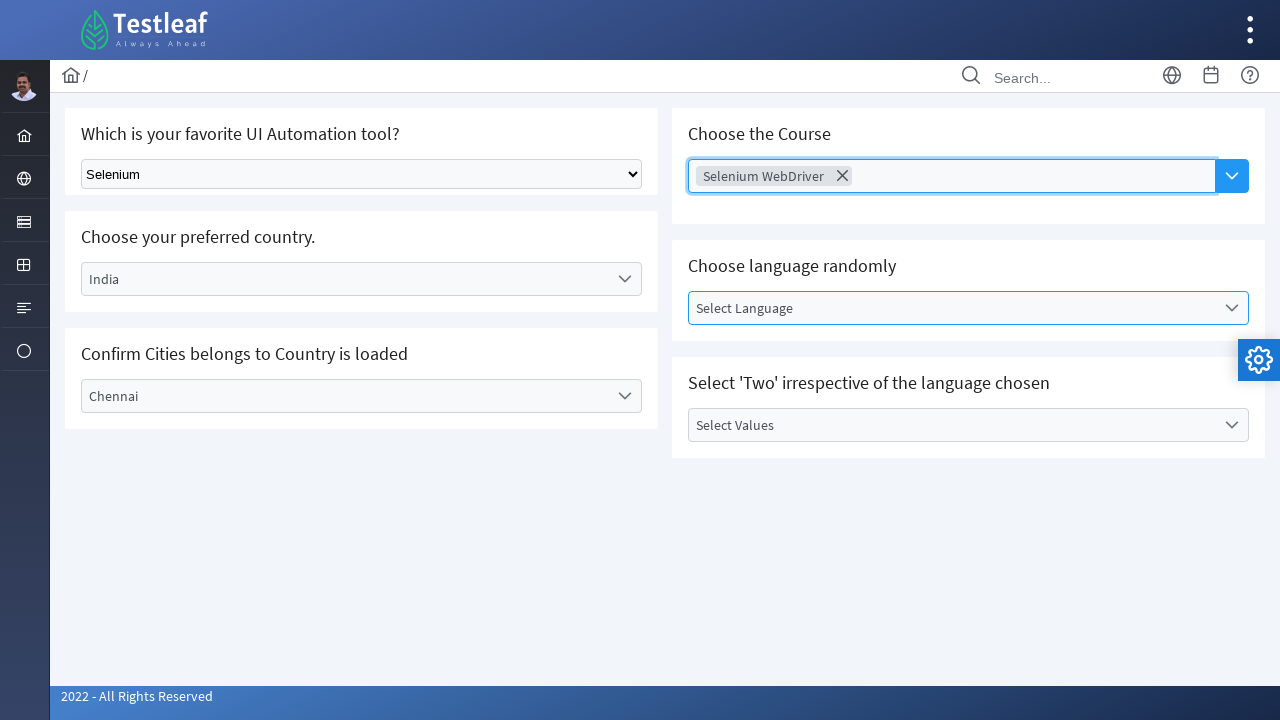

Removed 'Selenium WebDriver' course token by clicking close icon at (842, 176) on [data-token-value='Selenium WebDriver'] .ui-icon-close
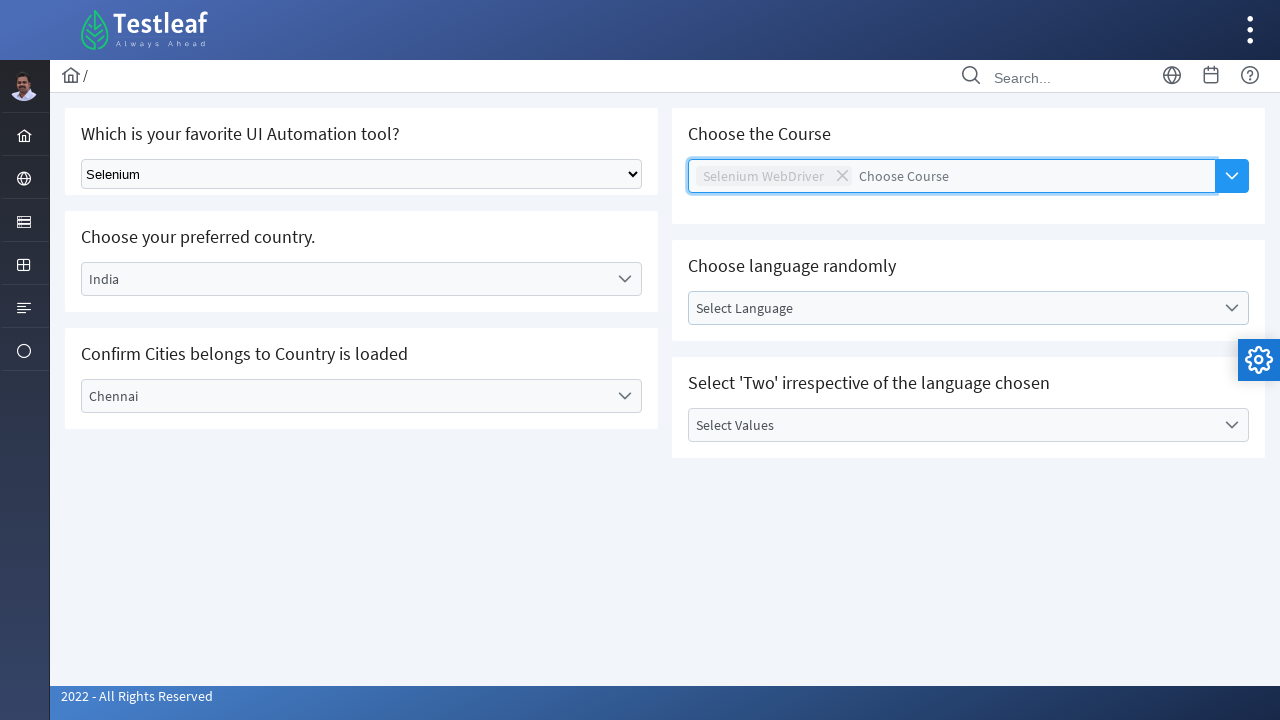

Clicked language dropdown label to open dropdown at (952, 308) on #j_idt87\:lang_label
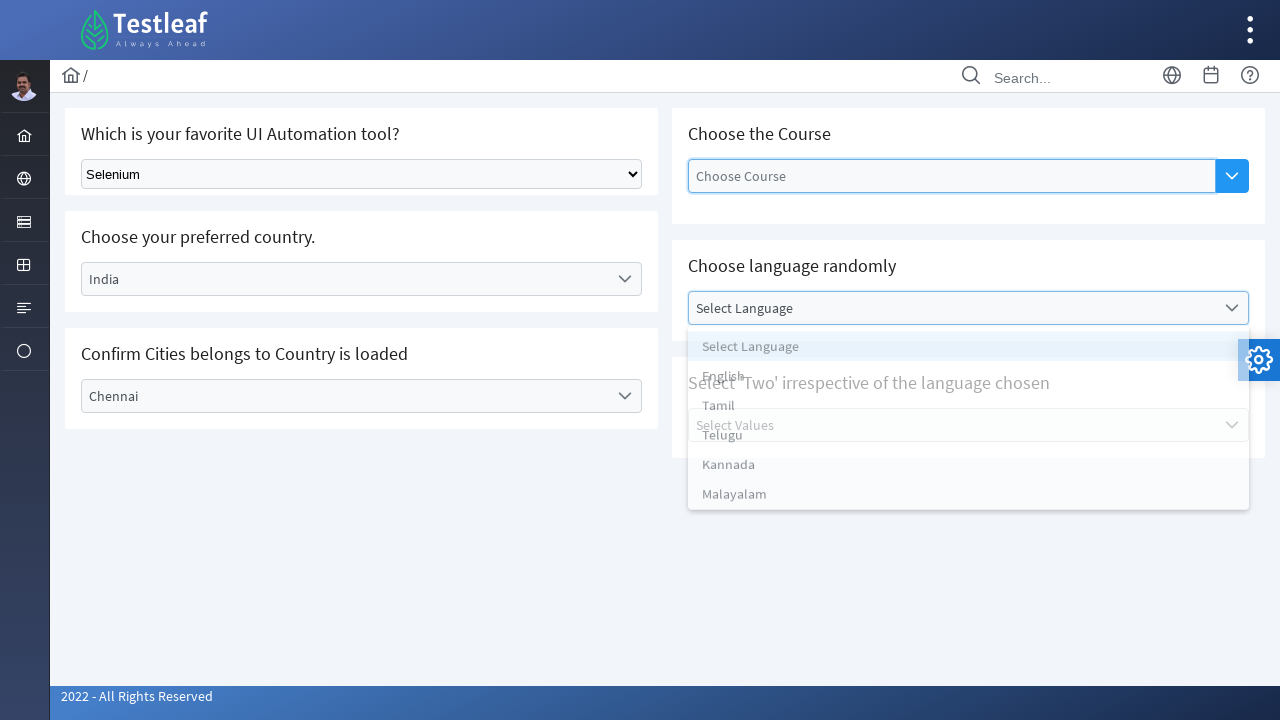

Selected 'Tamil' from language dropdown at (968, 412) on [id='j_idt87:lang_items'] li:has-text('Tamil')
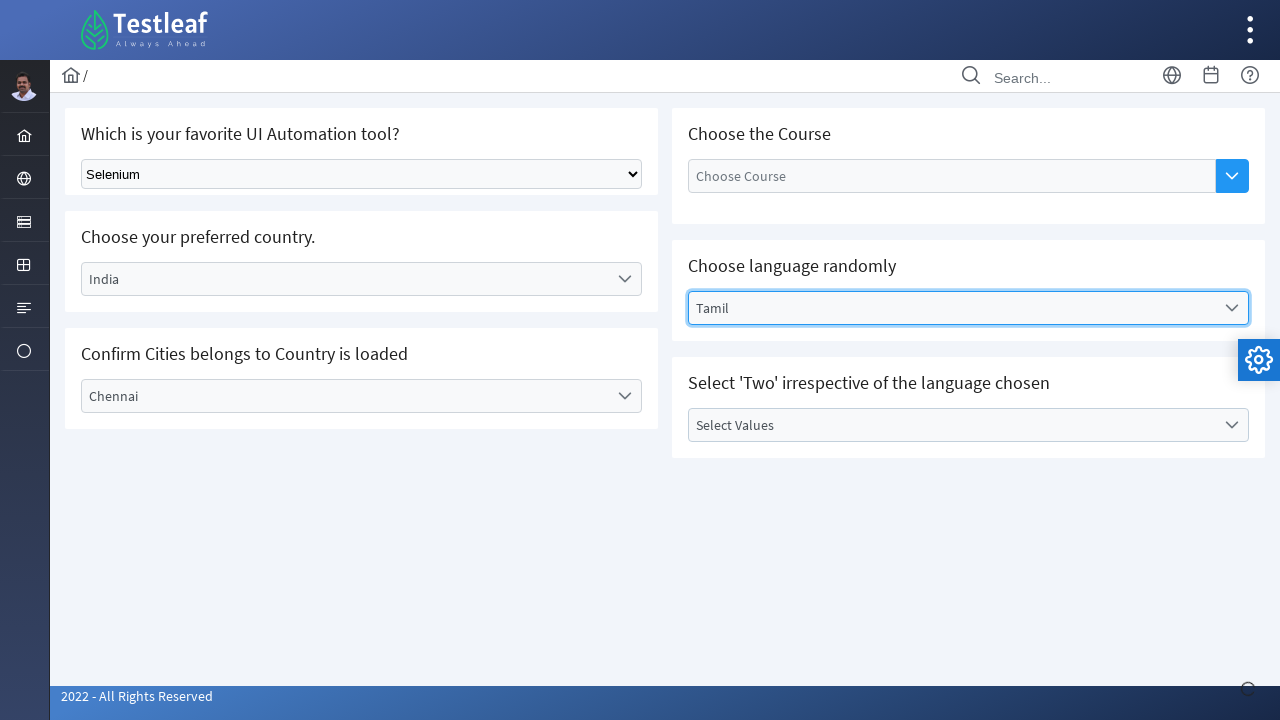

Waited before selecting from last dropdown
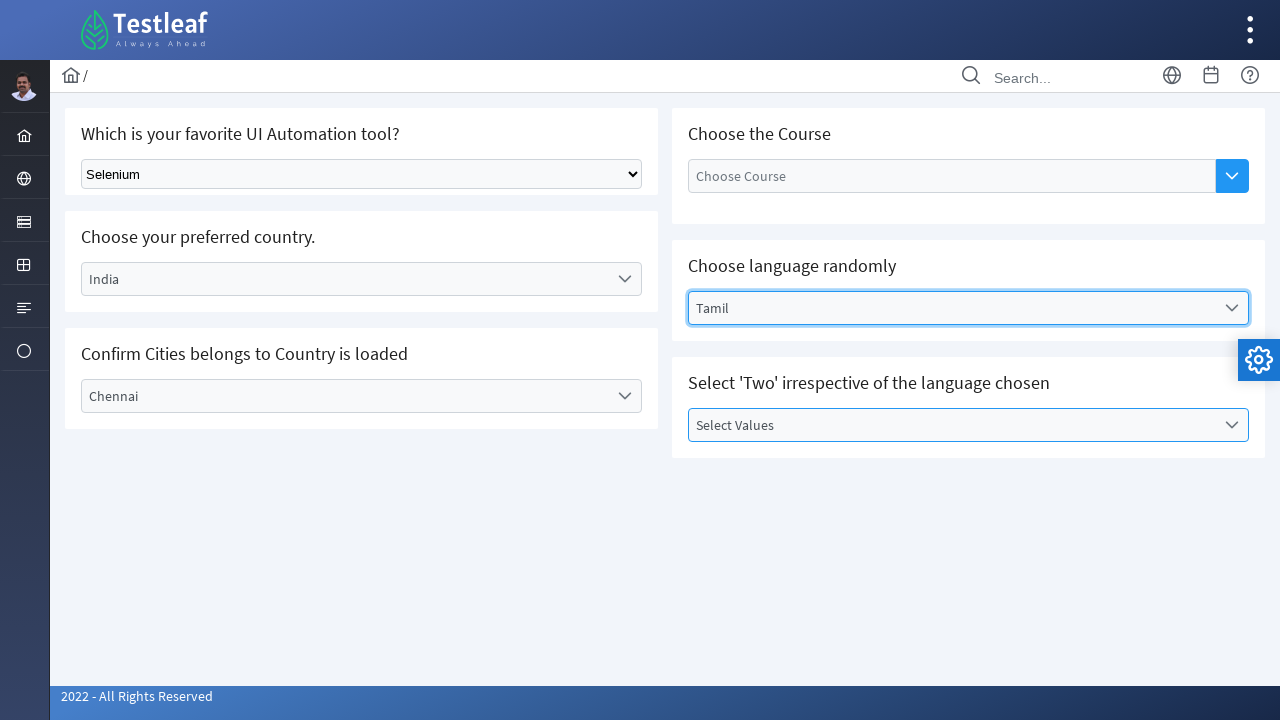

Clicked value dropdown label to open dropdown at (952, 425) on #j_idt87\:value_label
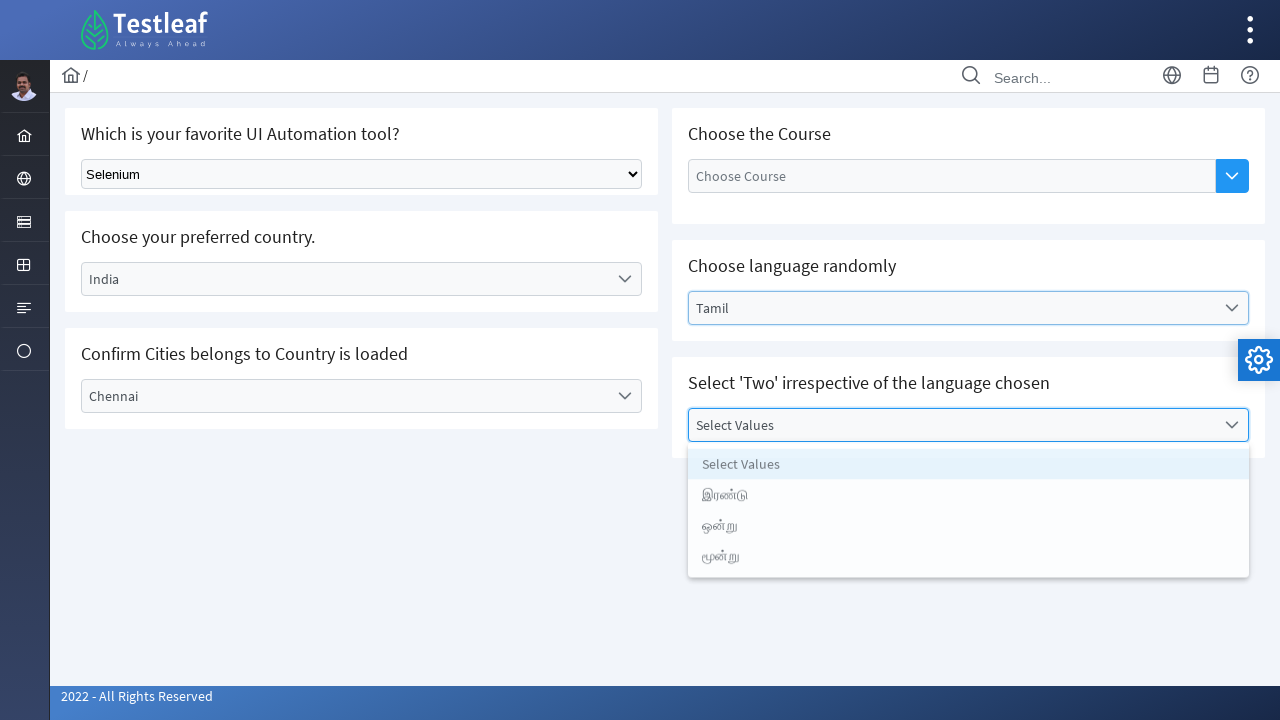

Selected second option from value dropdown at (968, 497) on [id='j_idt87:value_items'] li:nth-child(2)
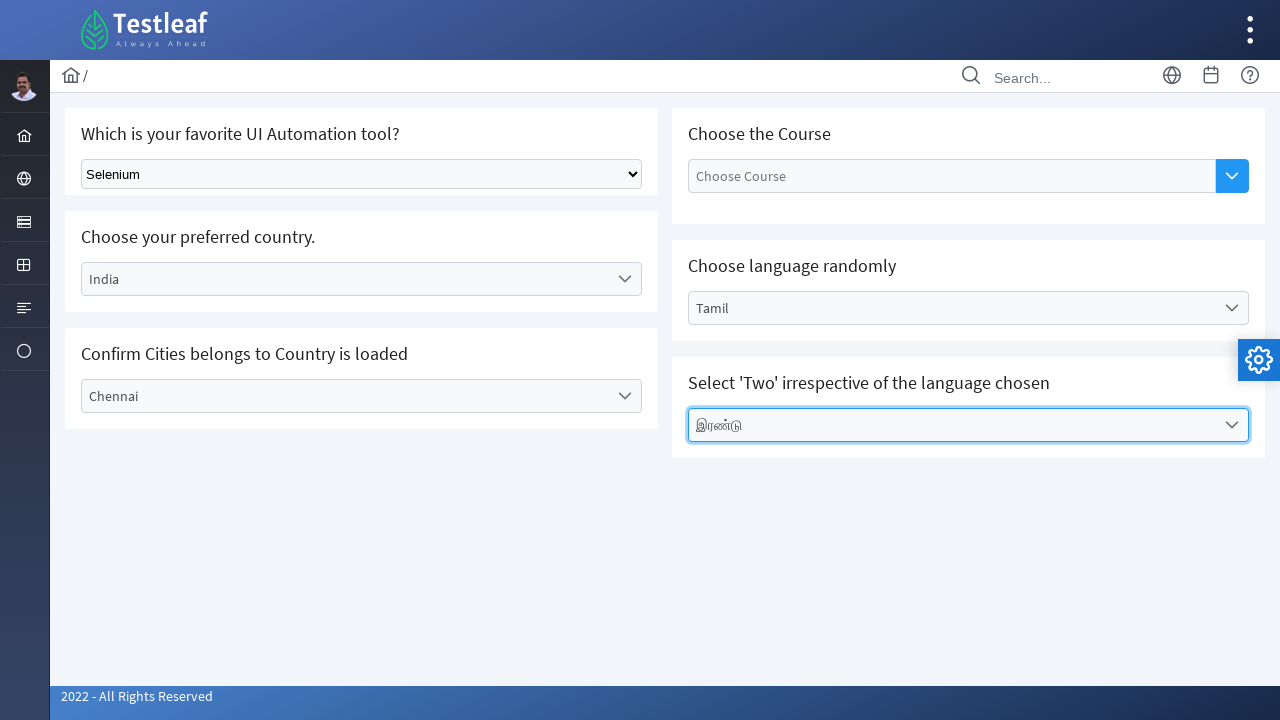

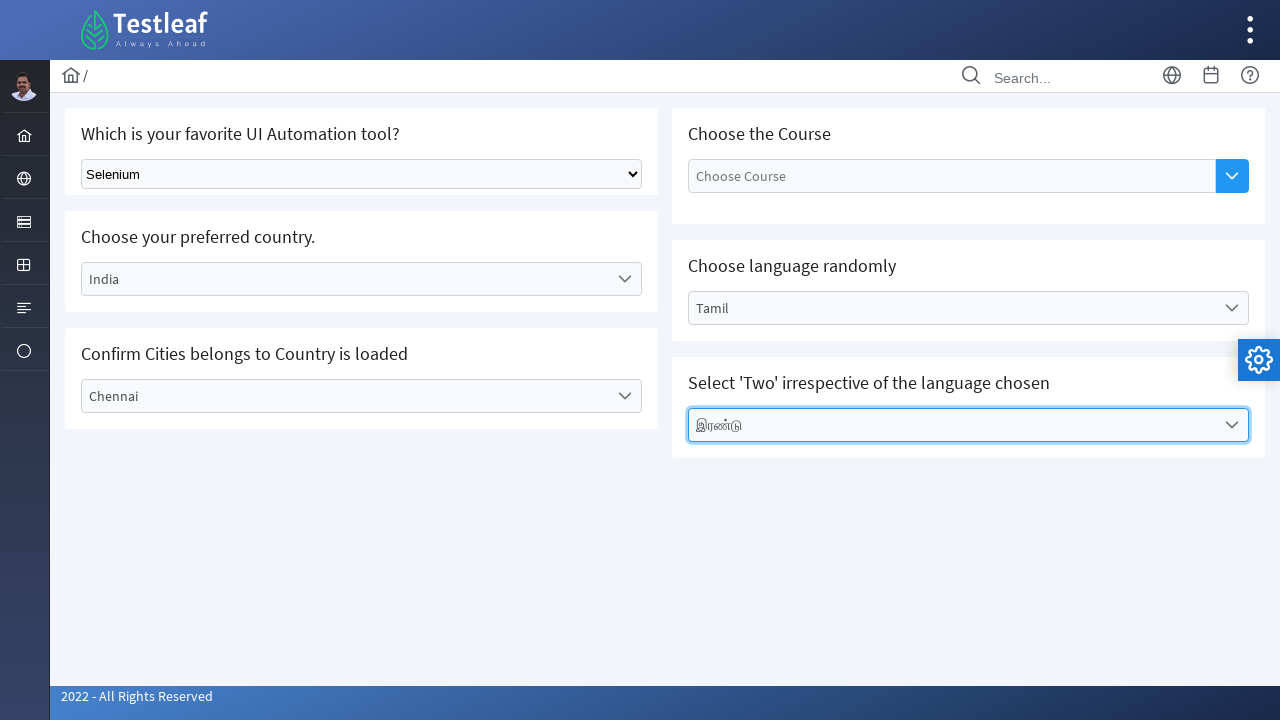